Tests dynamically loaded element (rendered after loading) by clicking Start and waiting for content to appear

Starting URL: http://the-internet.herokuapp.com/dynamic_loading/2

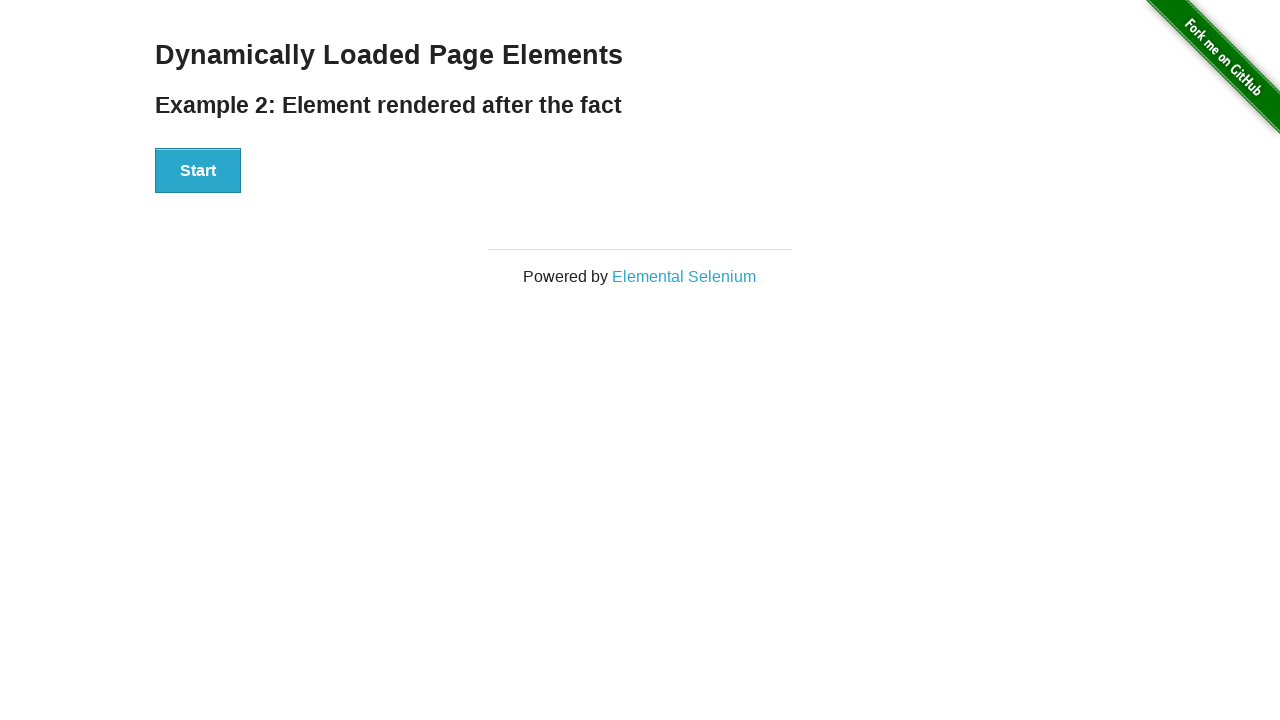

Clicked Start button to initiate dynamic loading at (198, 171) on xpath=//div[@id='start']/button[contains(text(),'Start')]
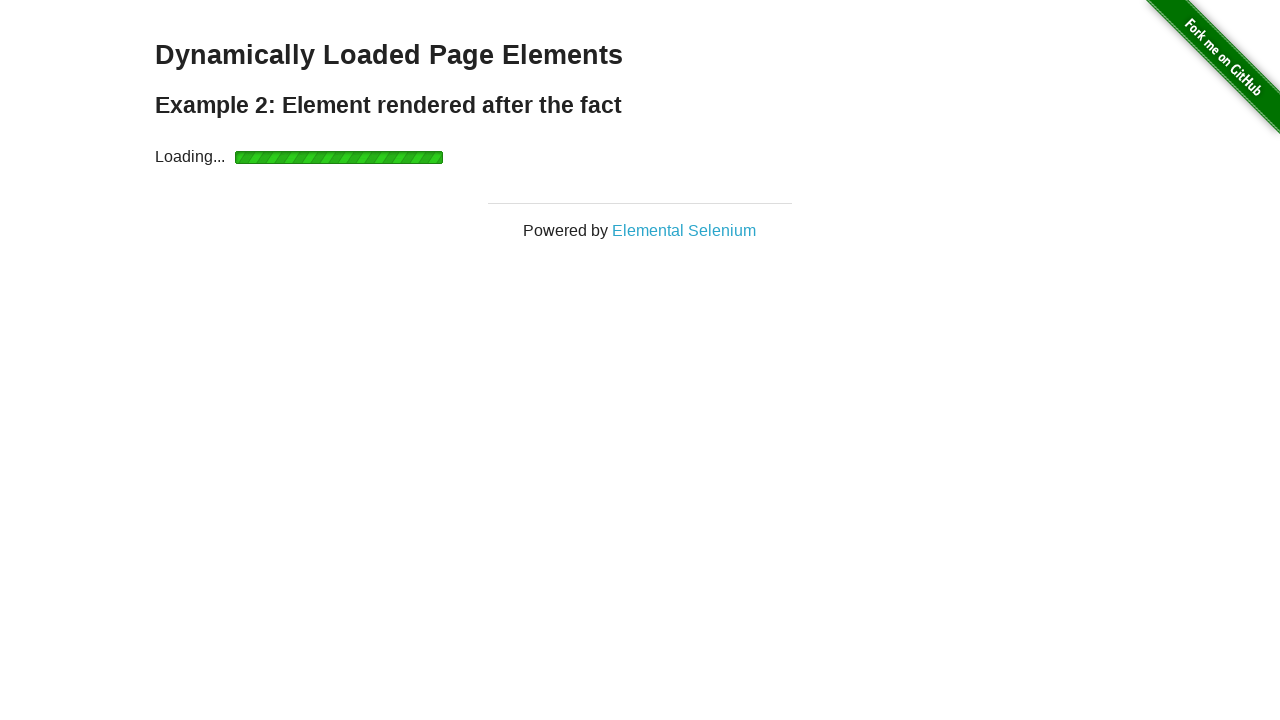

Loading indicator appeared
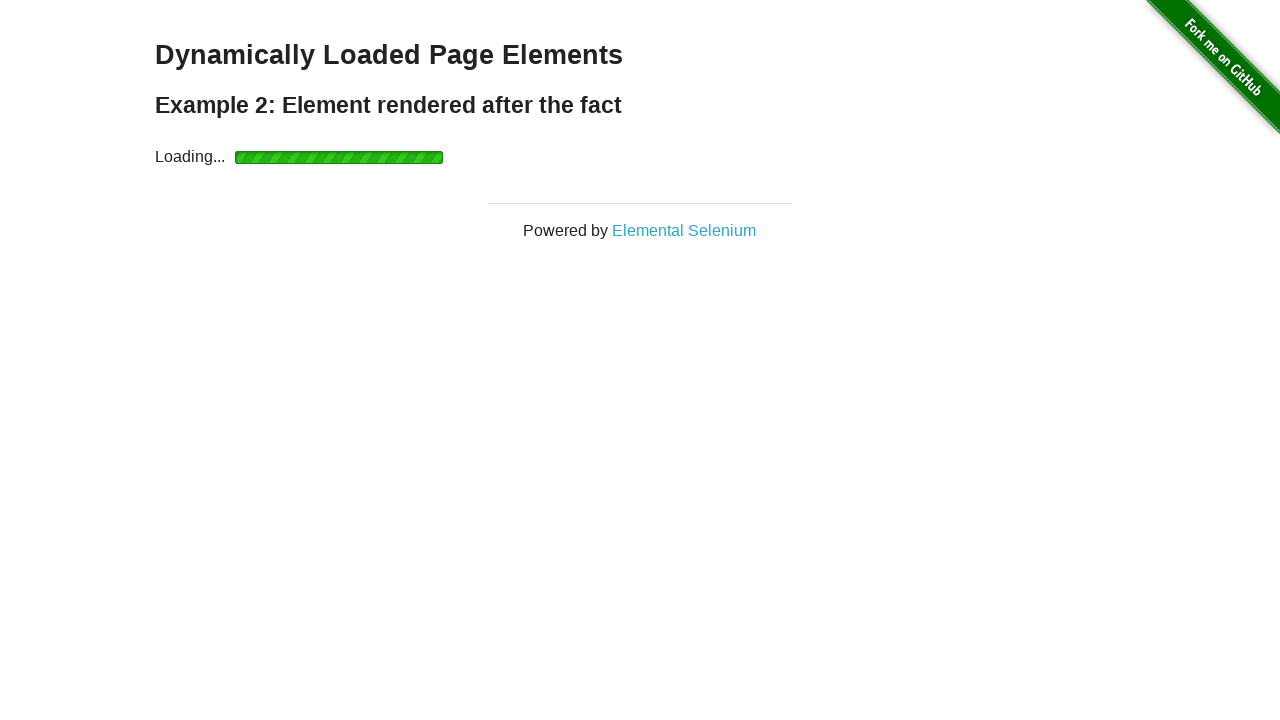

Loading indicator disappeared
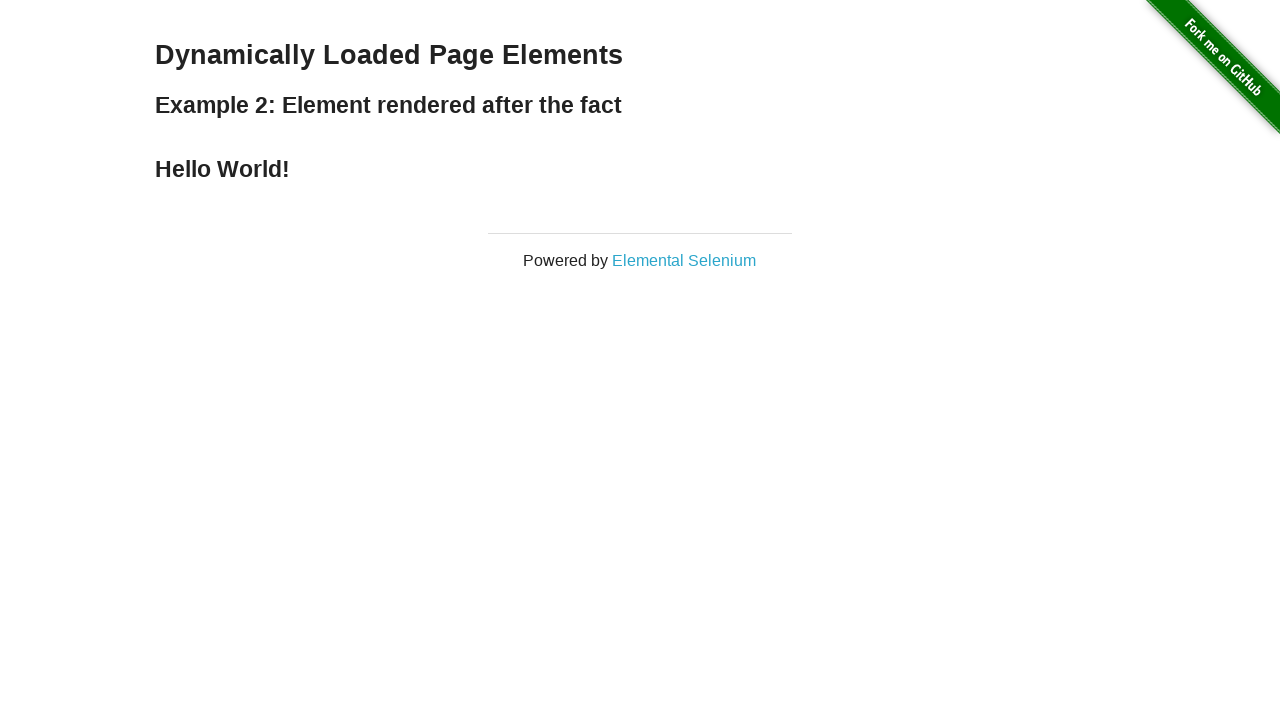

Dynamic content loaded - Hello World text appeared
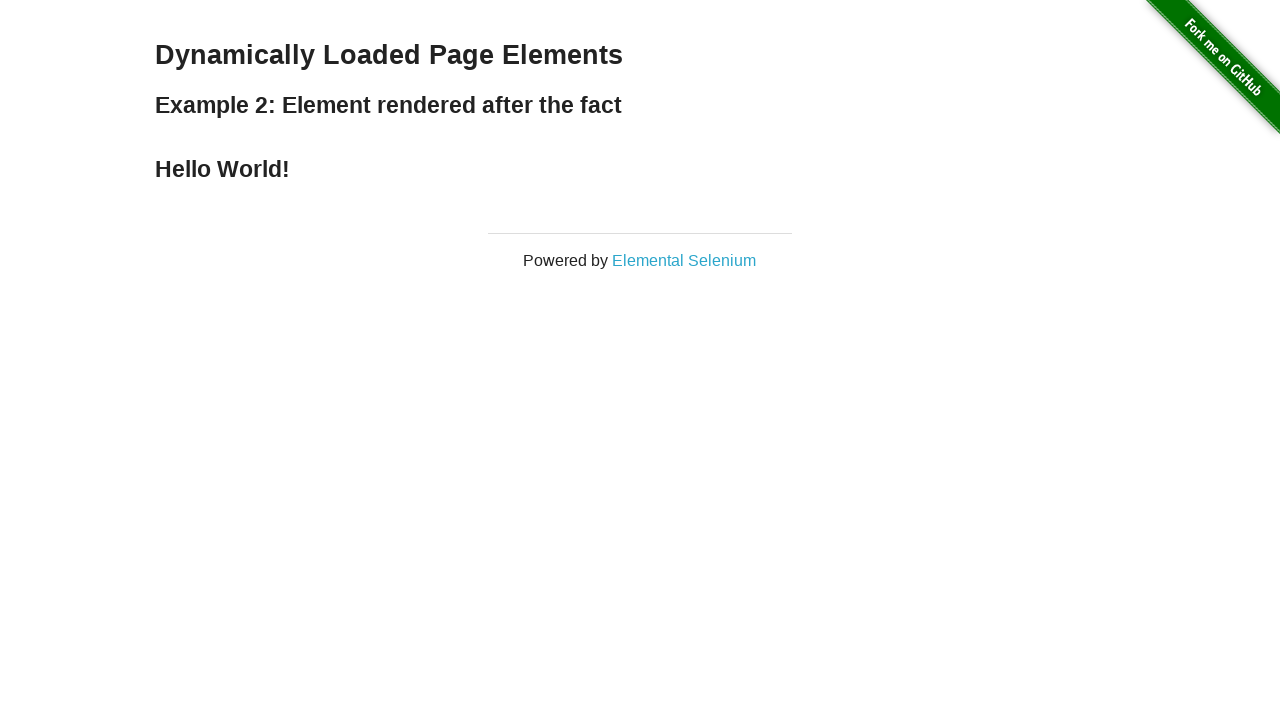

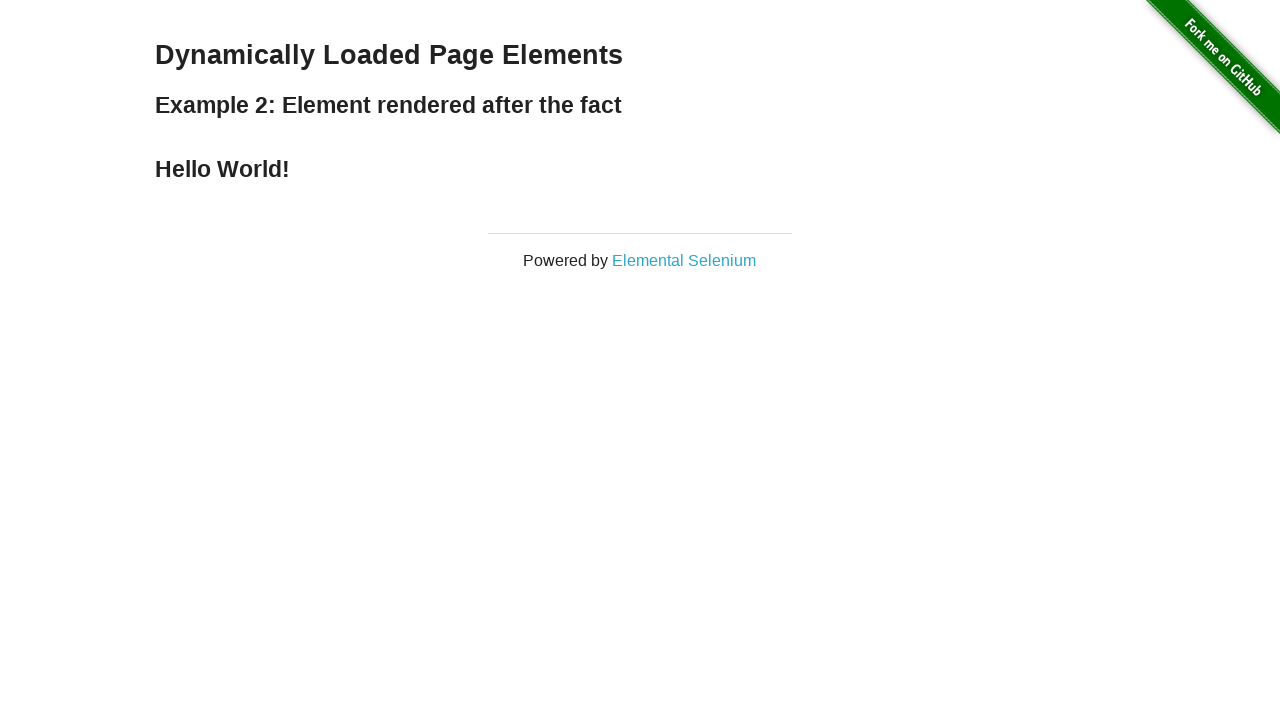